Tests hover functionality by moving the mouse over an avatar element and verifying that the hidden caption/additional user information becomes visible.

Starting URL: http://the-internet.herokuapp.com/hovers

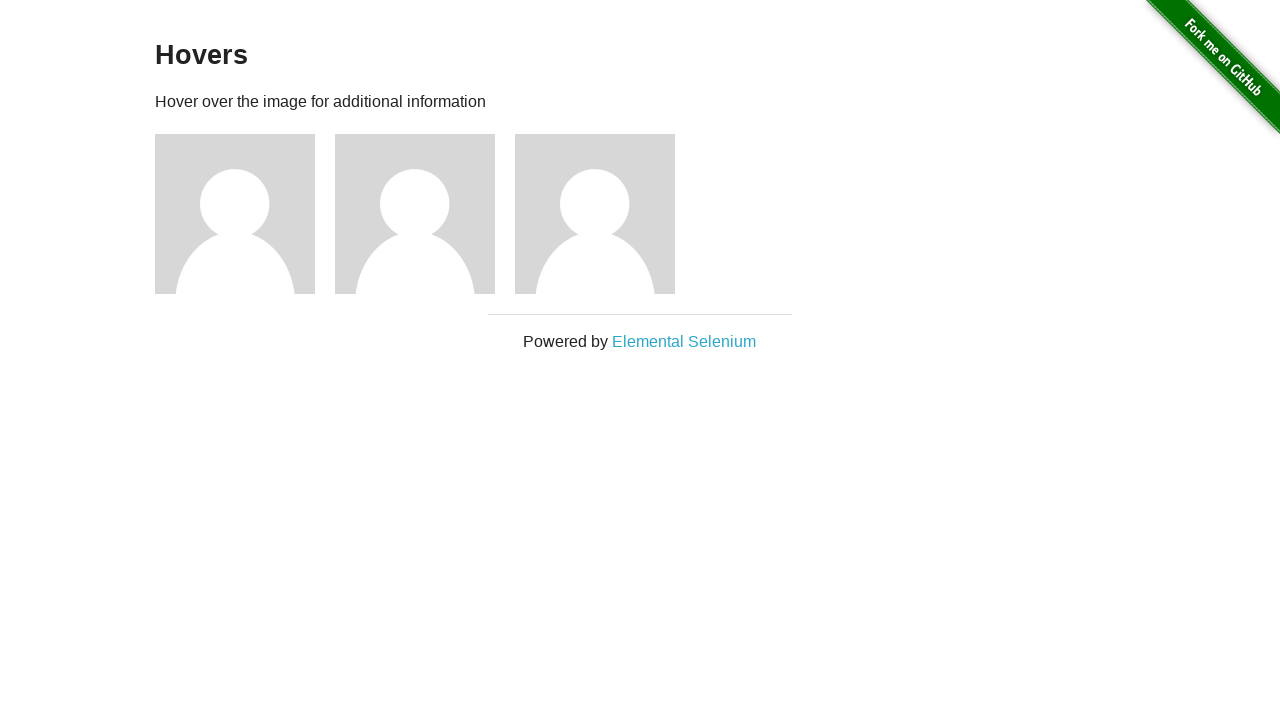

Hovered over the first avatar element at (245, 214) on .figure >> nth=0
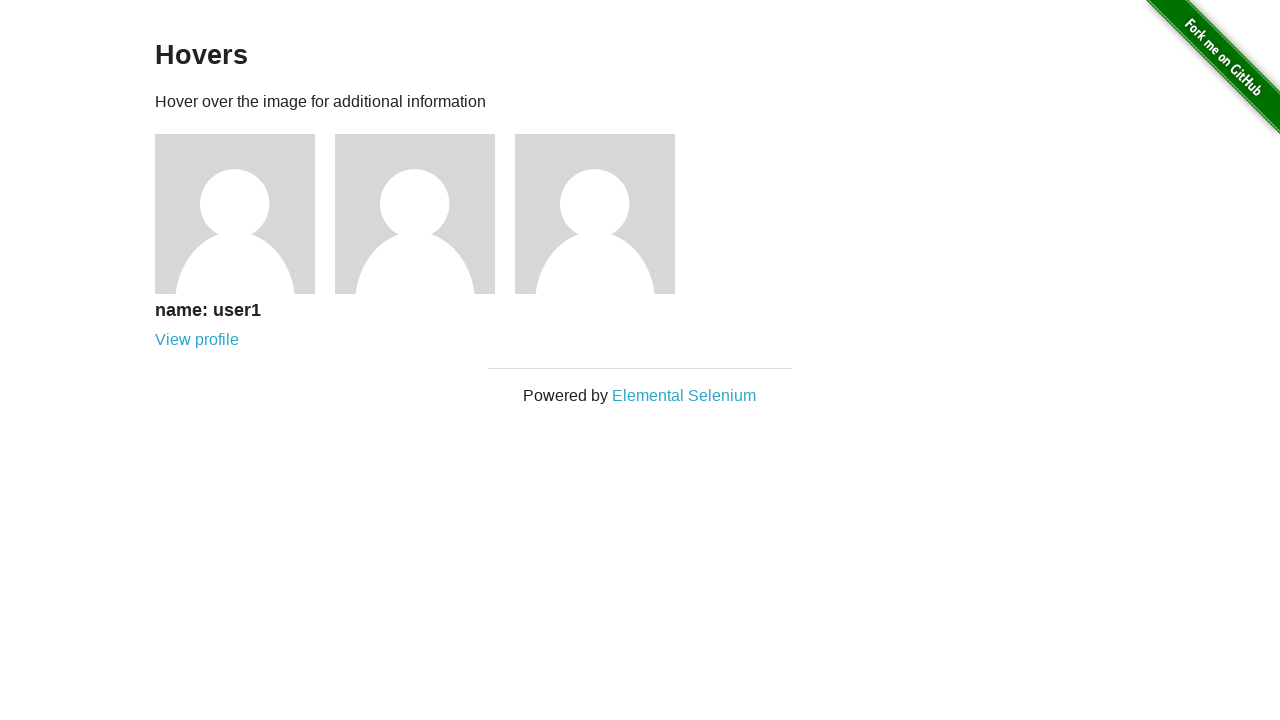

Verified that the hidden caption became visible on hover
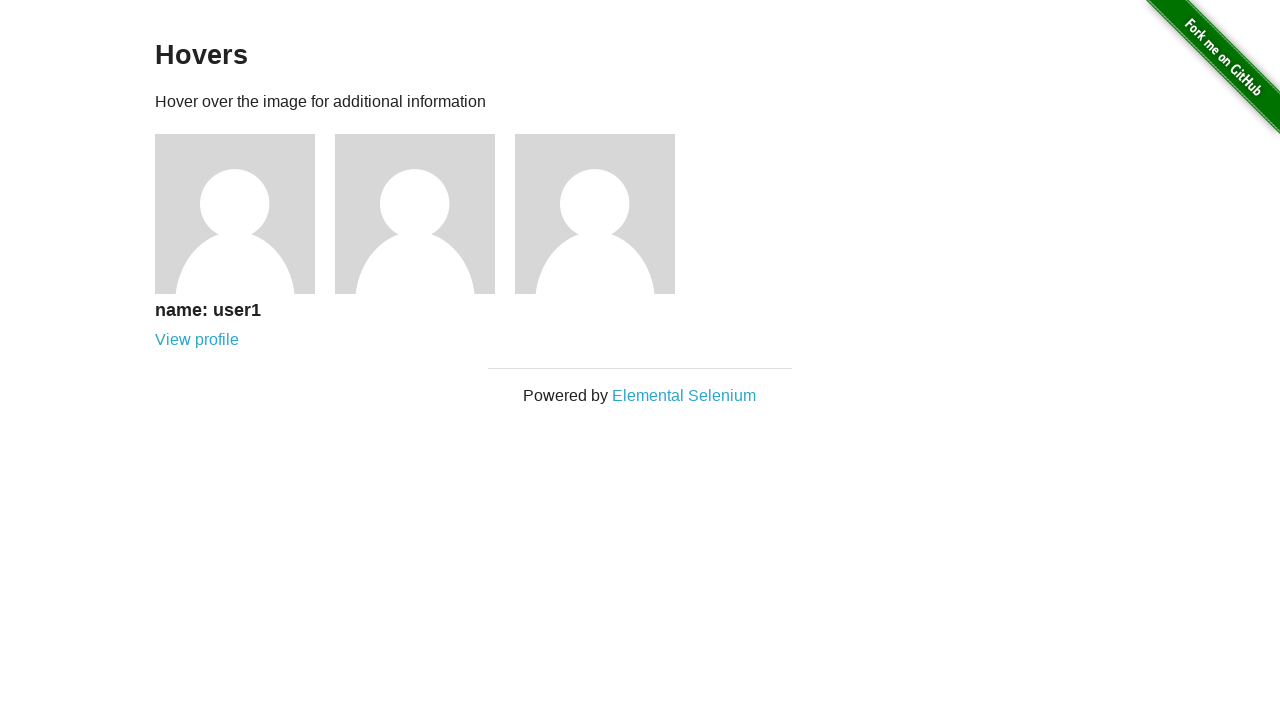

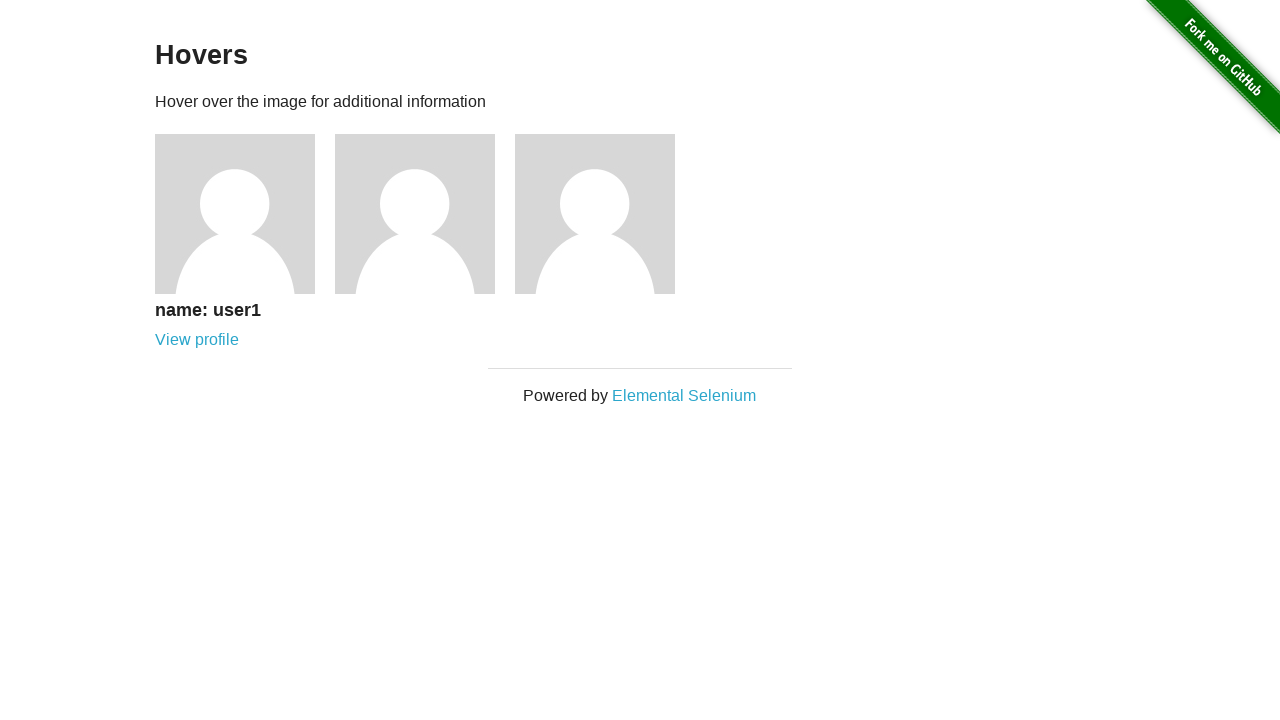